Tests that the Browse Languages page contains a table with headers Language, Author, Date, Comments, Rate

Starting URL: http://www.99-bottles-of-beer.net/

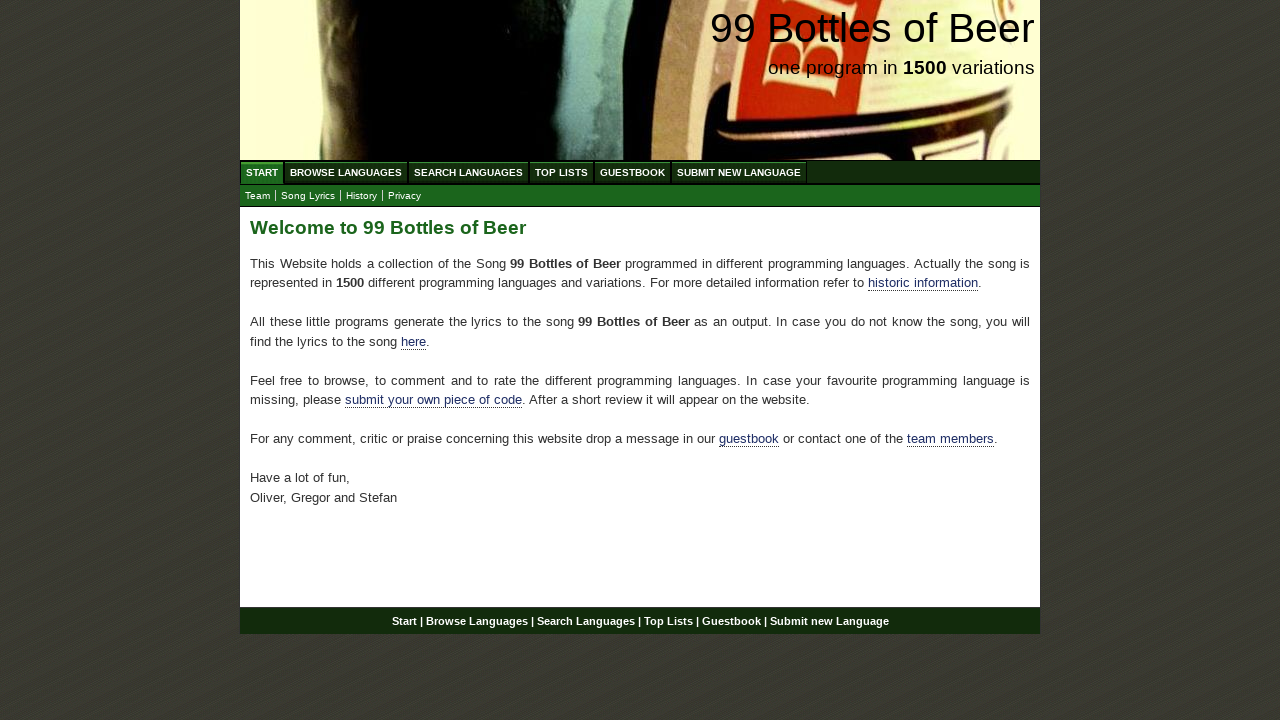

Clicked on Browse Languages menu at (346, 172) on xpath=//li/a[@href='/abc.html']
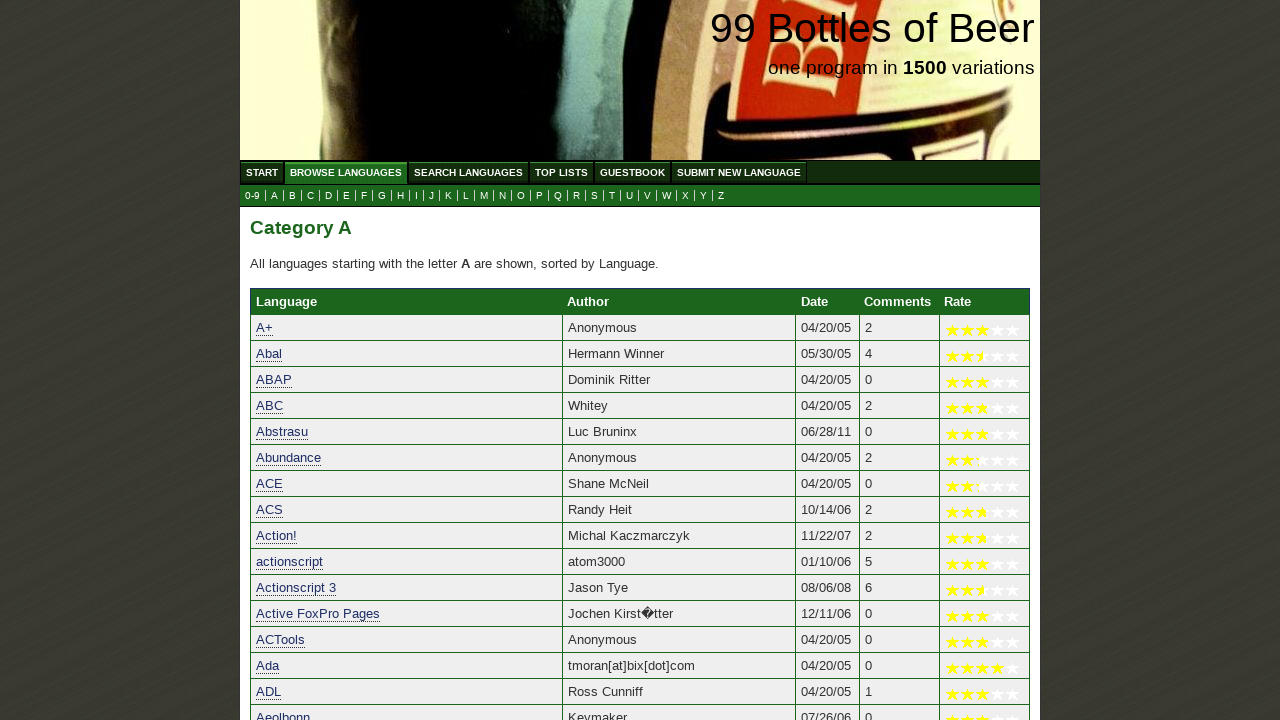

Table header row loaded on Browse Languages page
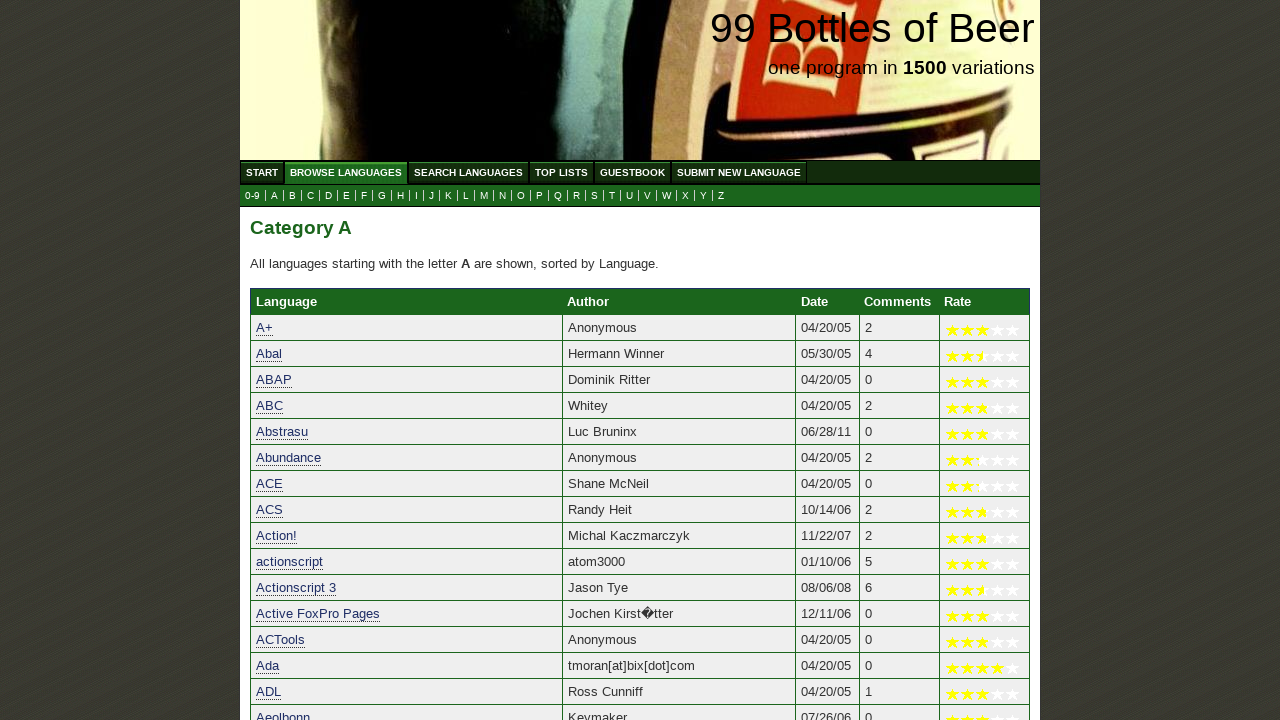

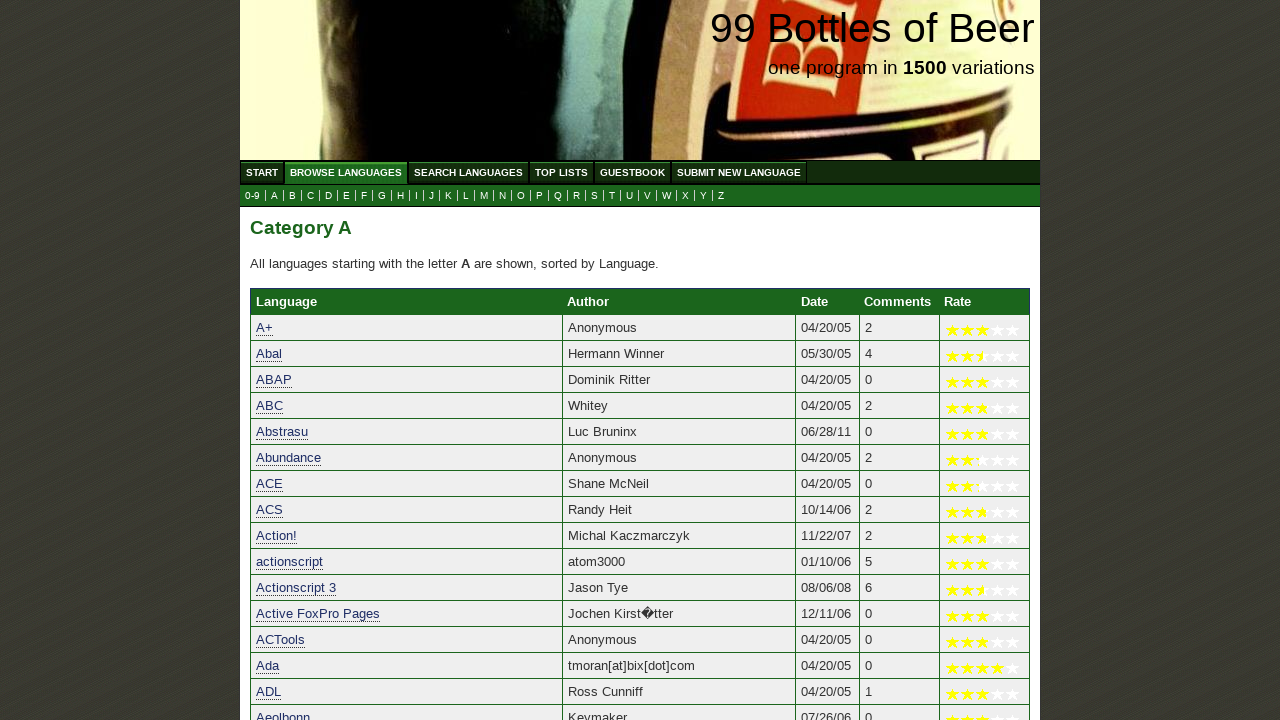